Navigates to the Checkboxes page and checks the first checkbox

Starting URL: https://the-internet.herokuapp.com/

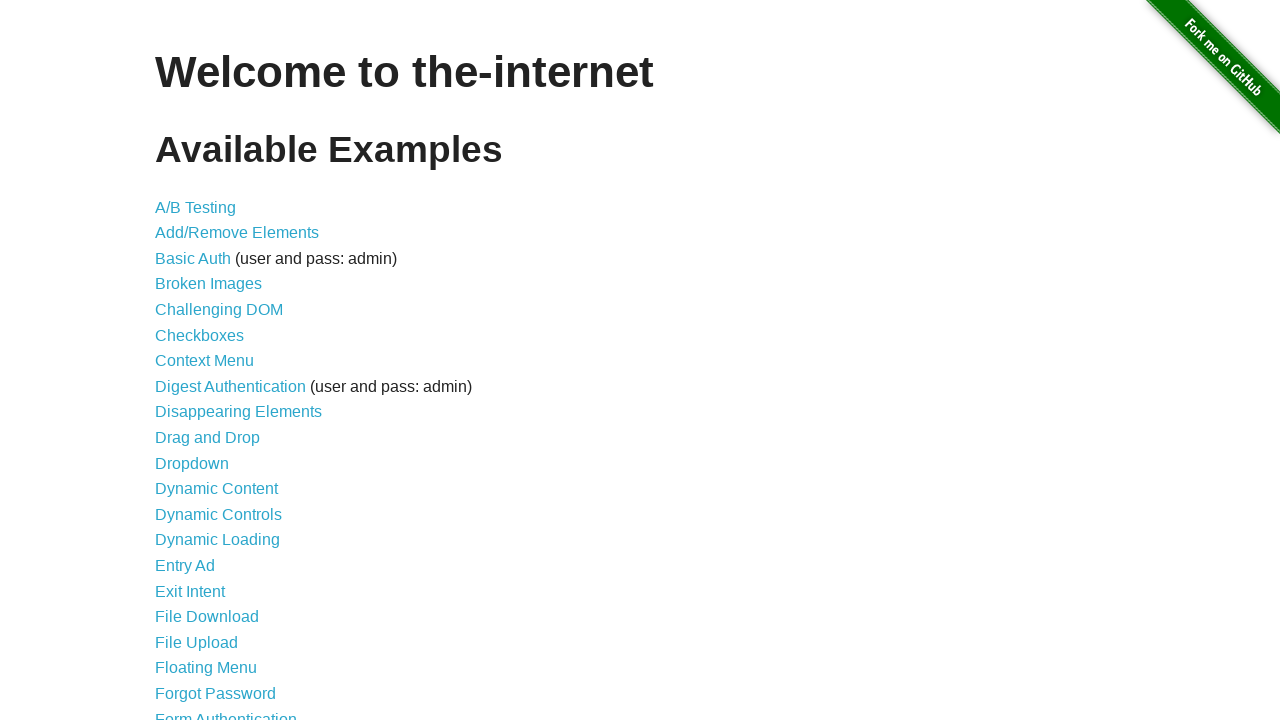

Clicked the Checkboxes link to navigate to the checkbox page at (200, 335) on internal:role=link[name="Checkboxes"i]
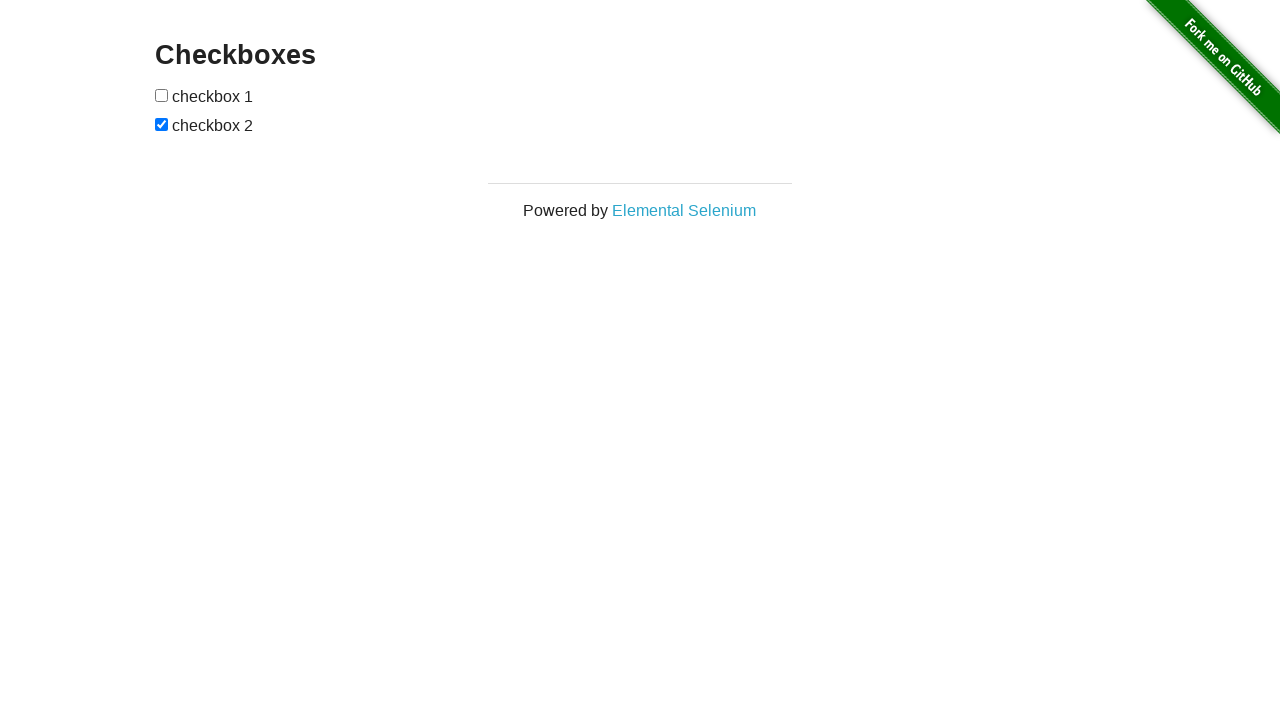

Navigated to the Checkboxes page
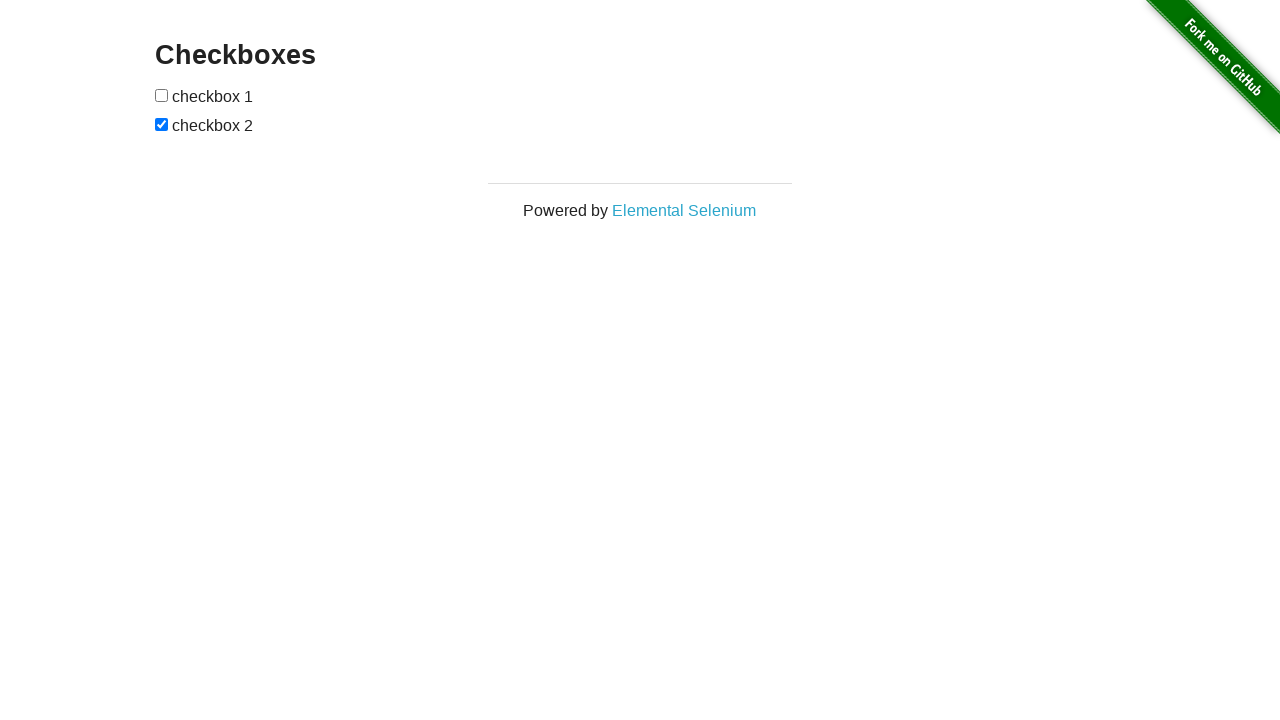

Checked the first checkbox at (162, 95) on input[type="checkbox"] >> nth=0
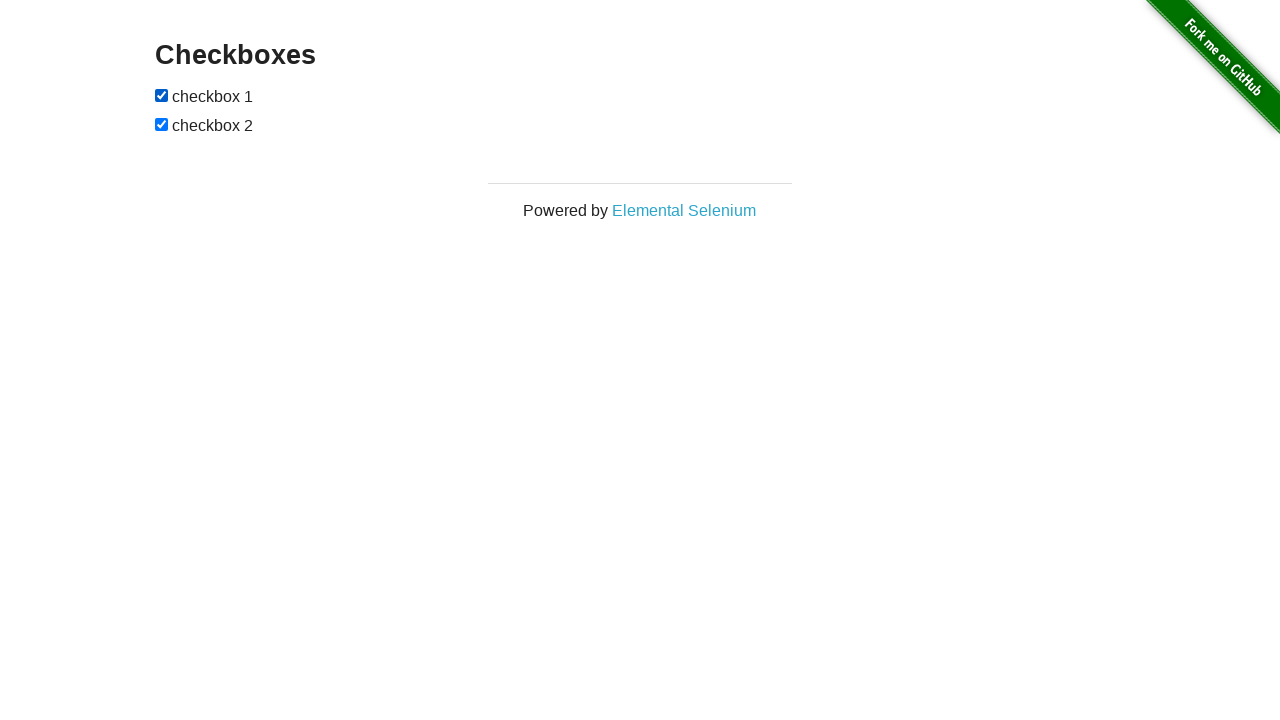

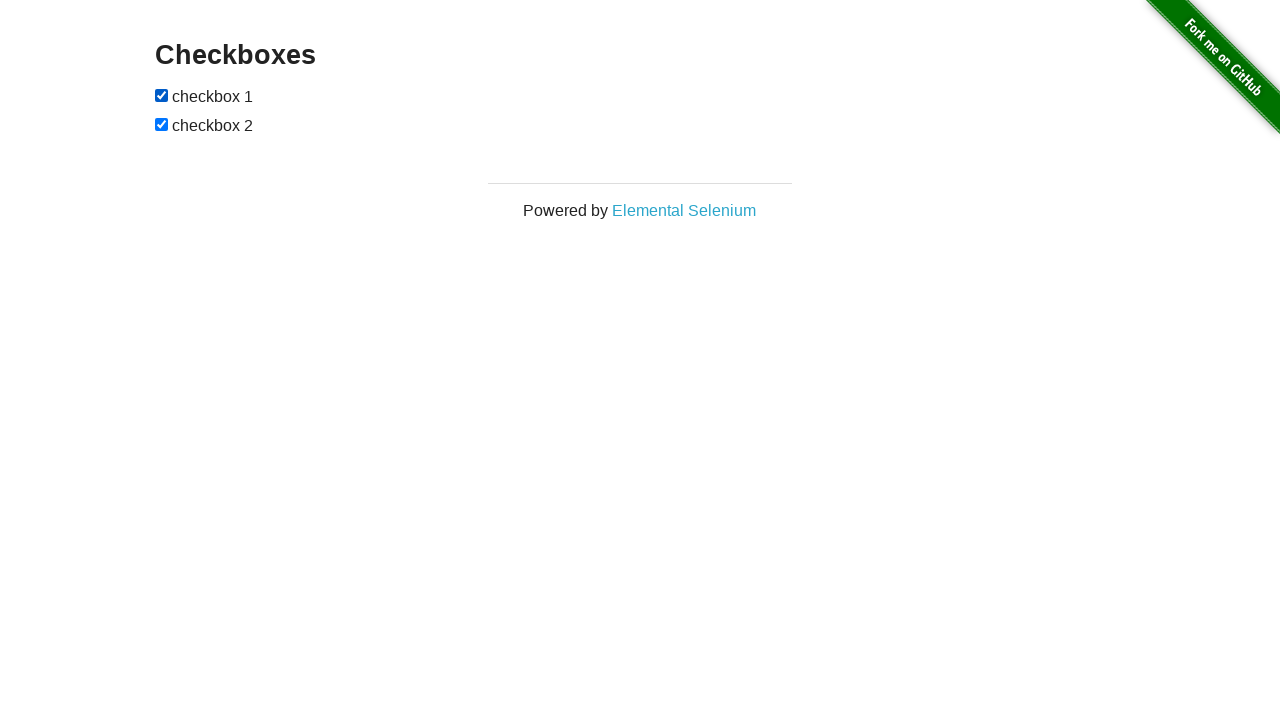